Navigates to Bank Manager Login, opens Account page, and verifies Hermoine Granger customer option

Starting URL: https://www.globalsqa.com/angularJs-protractor/BankingProject/#/login

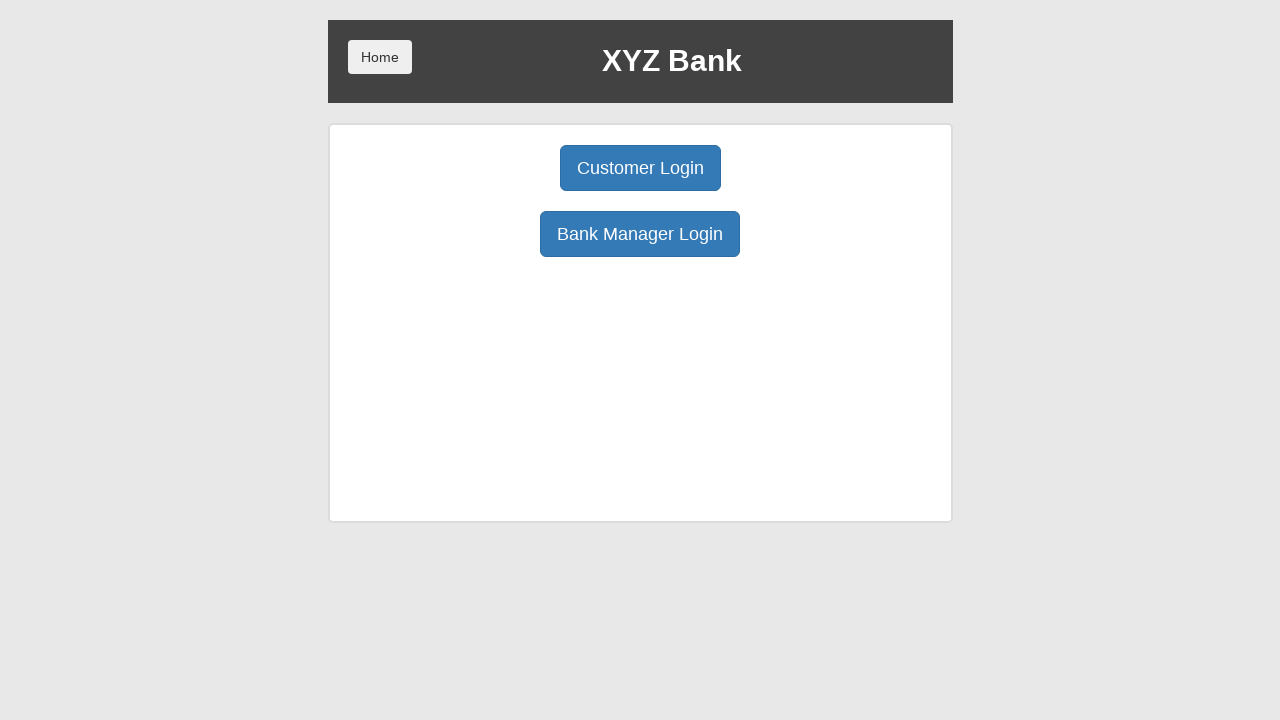

Navigated to Bank Manager Login page
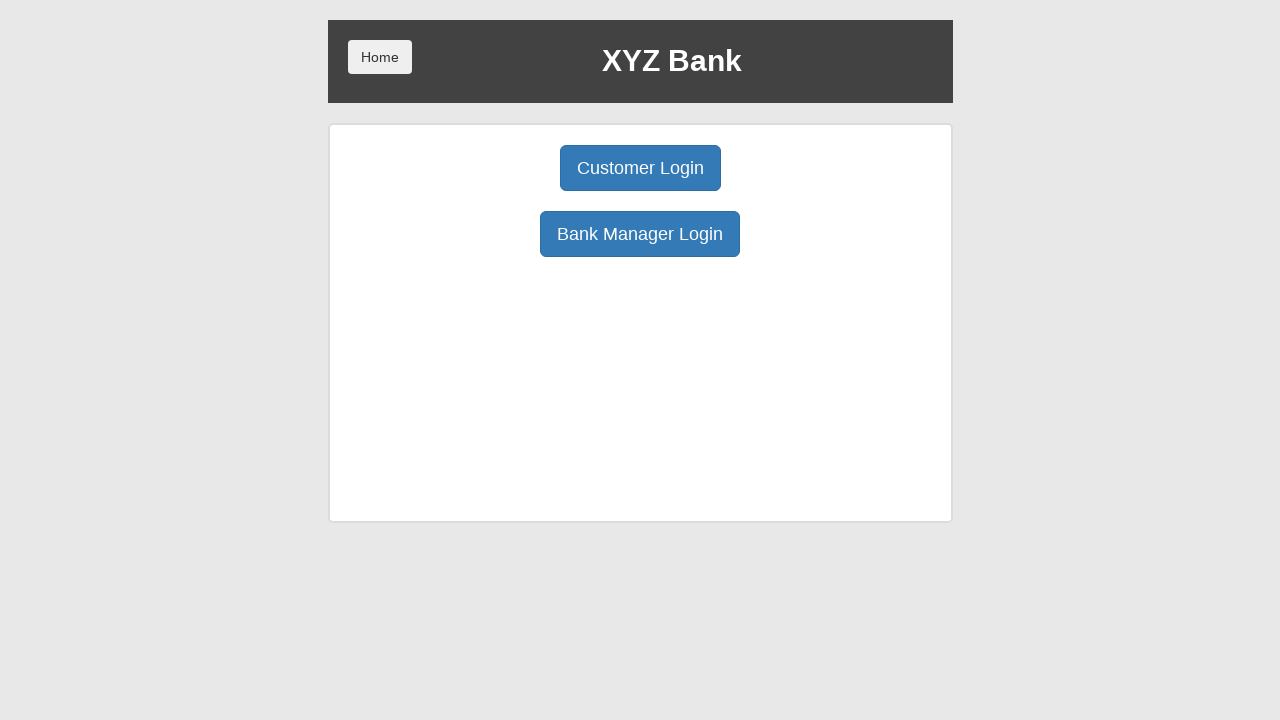

Clicked Bank Manager Login button at (640, 234) on xpath=/html/body/div/div/div[2]/div/div[1]/div[2]/button
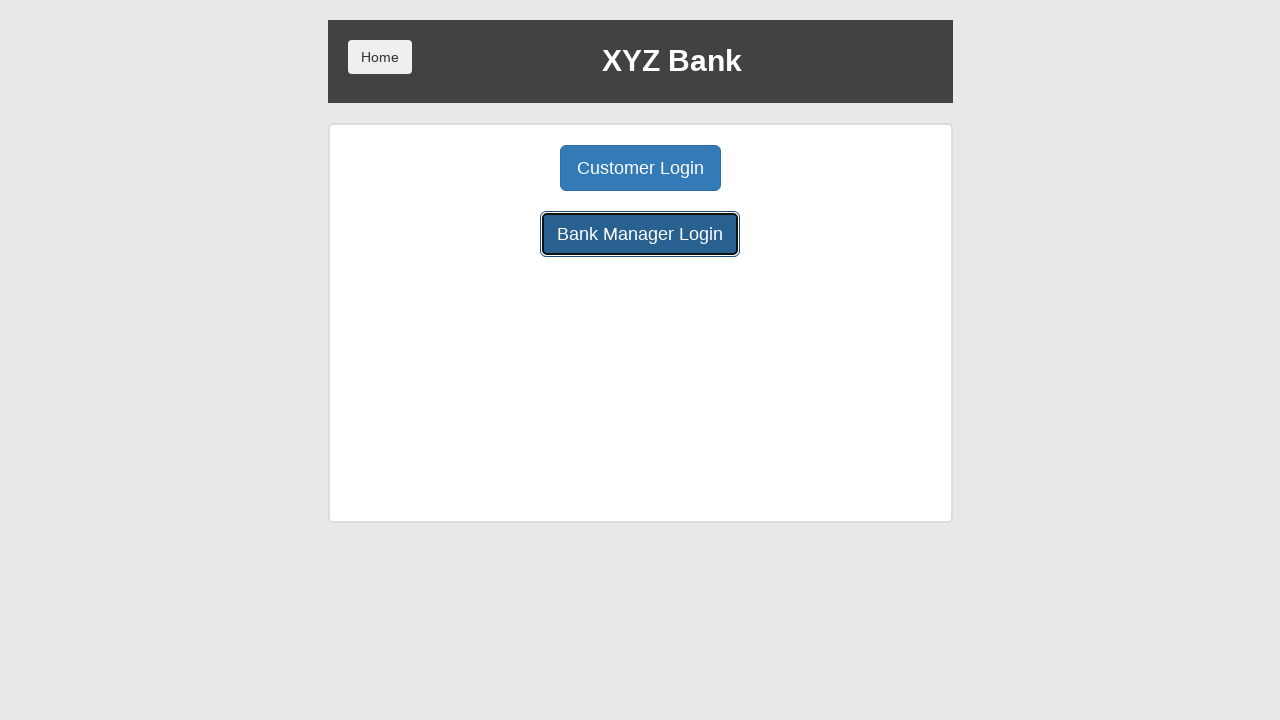

Clicked Open Account button at (654, 168) on xpath=/html/body/div/div/div[2]/div/div[1]/button[2]
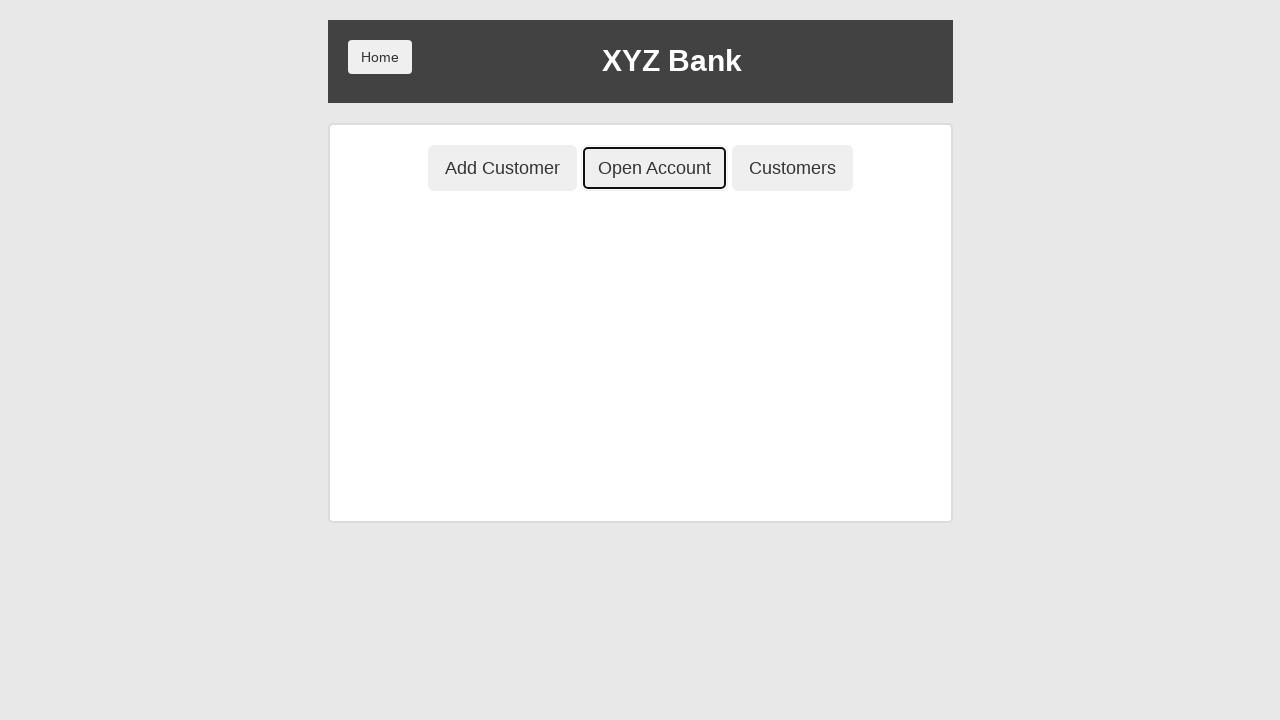

Retrieved Hermoine Granger customer option text
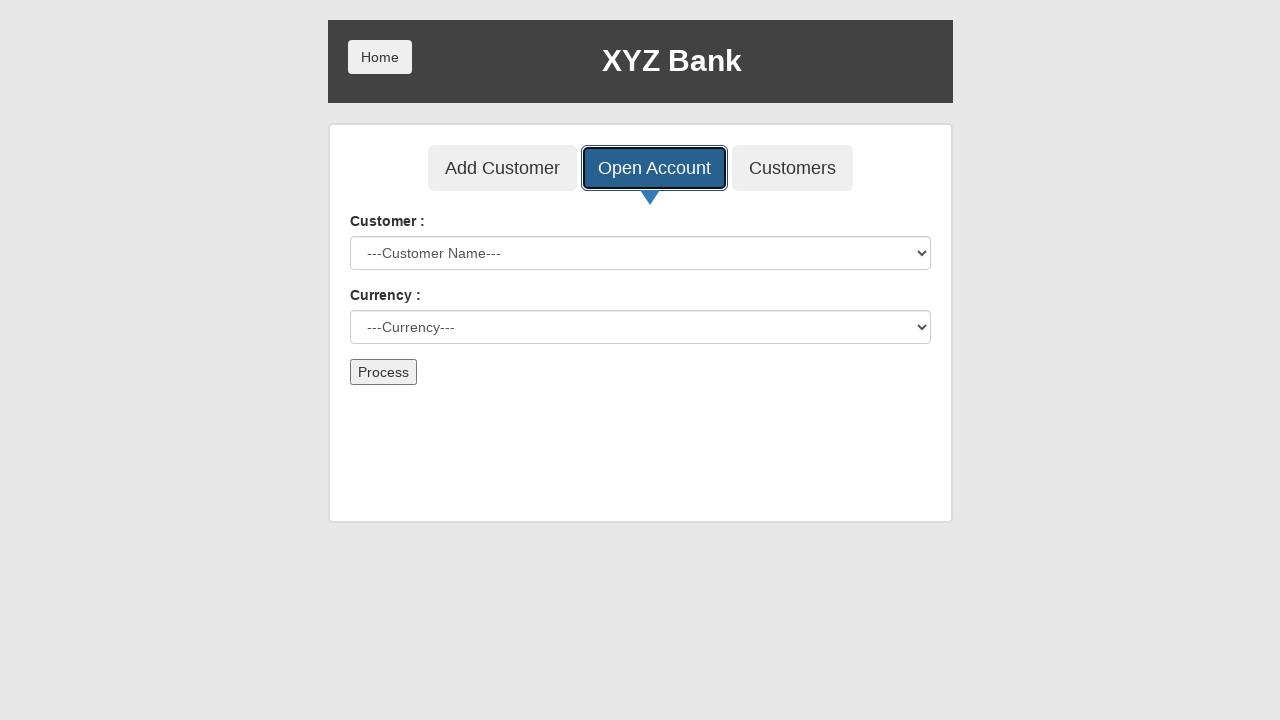

Verified Hermoine Granger option text is correct
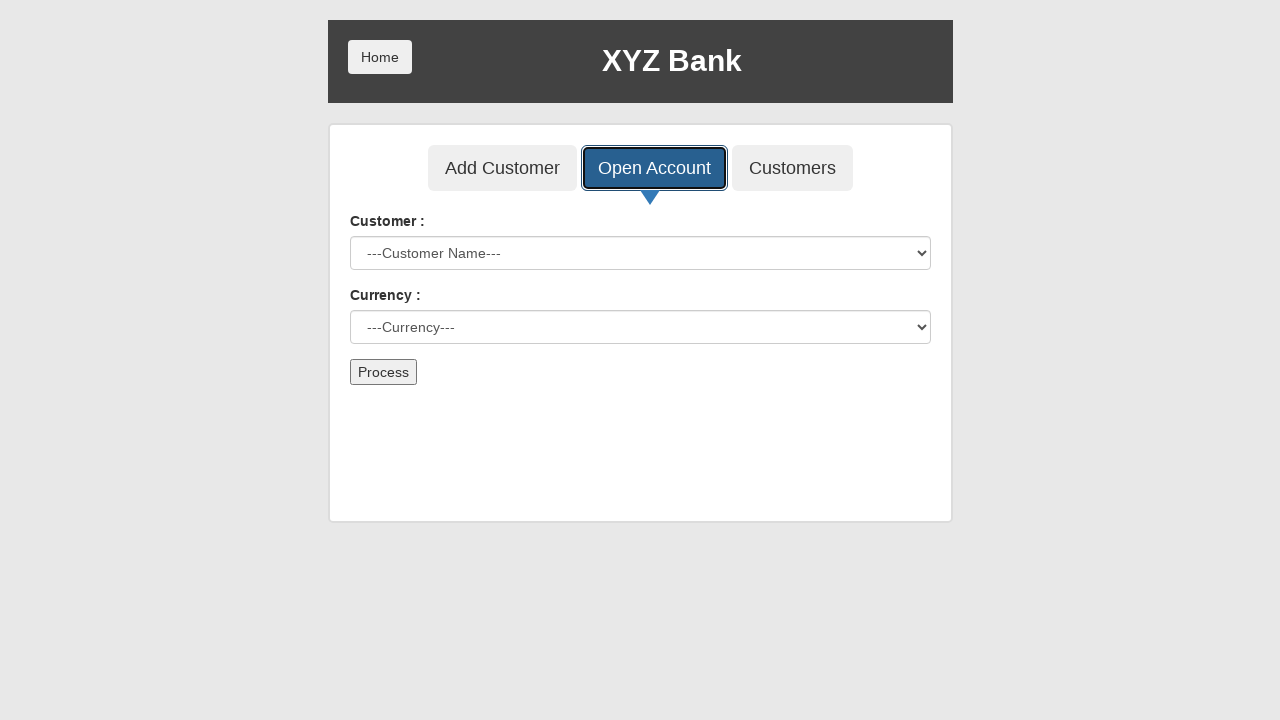

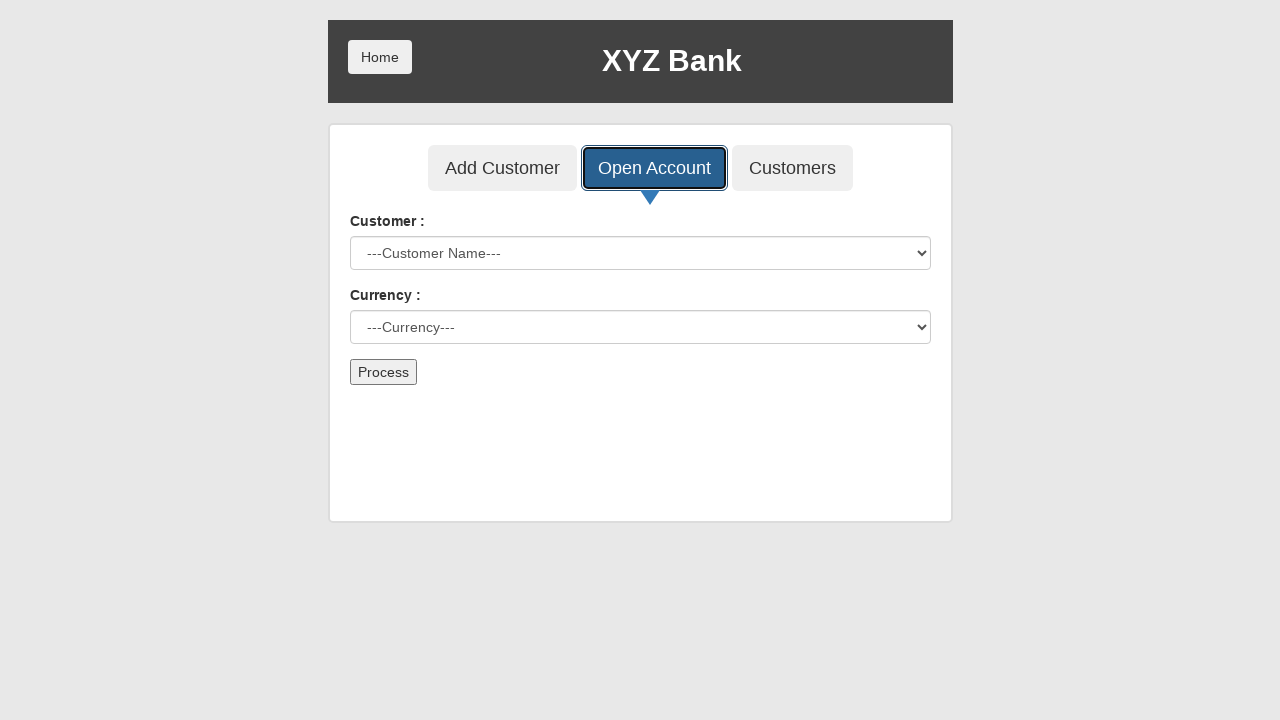